Navigates to an alerts demo page and takes a screenshot for verification

Starting URL: https://demo.automationtesting.in/Alerts.html

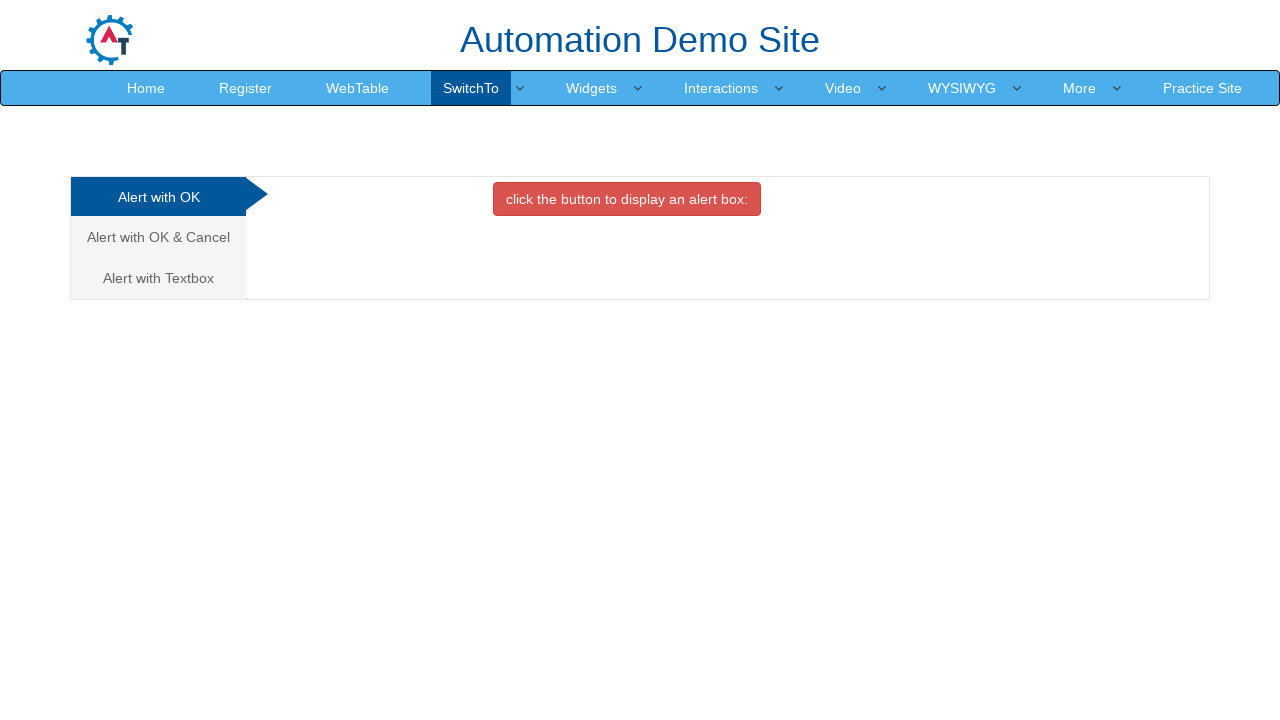

Navigated to alerts demo page
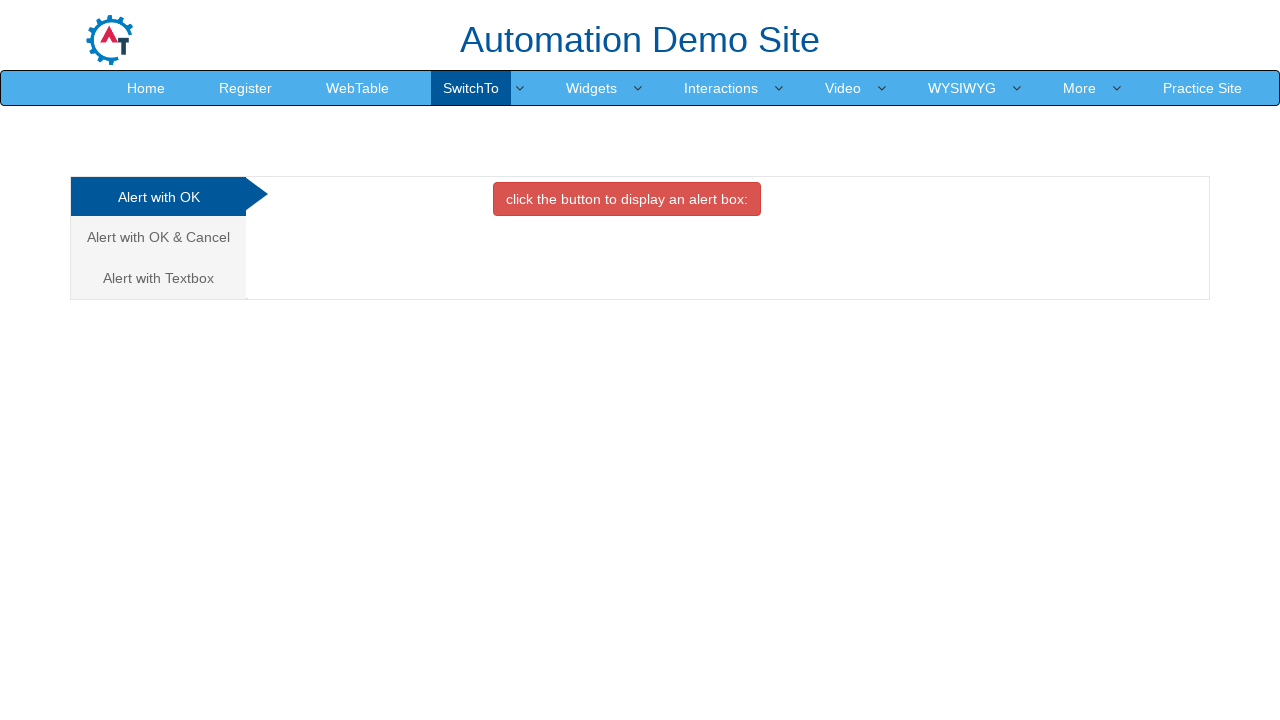

Took screenshot of alerts demo page for verification
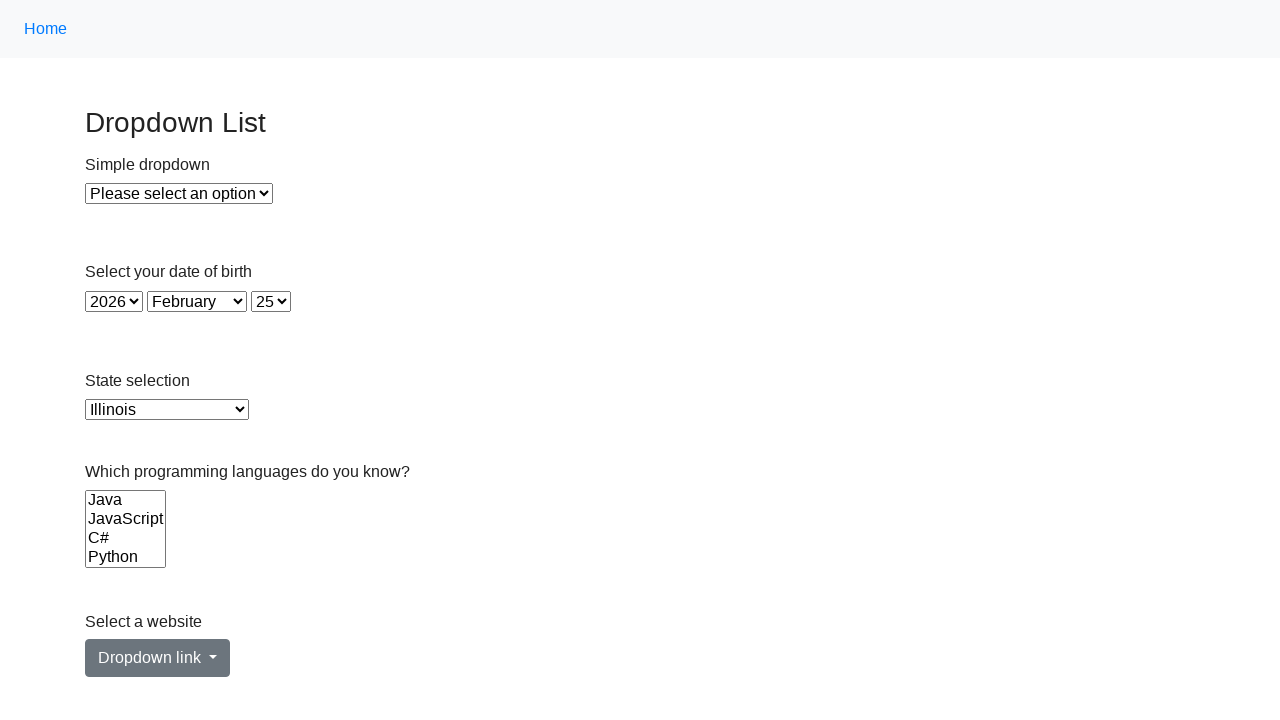

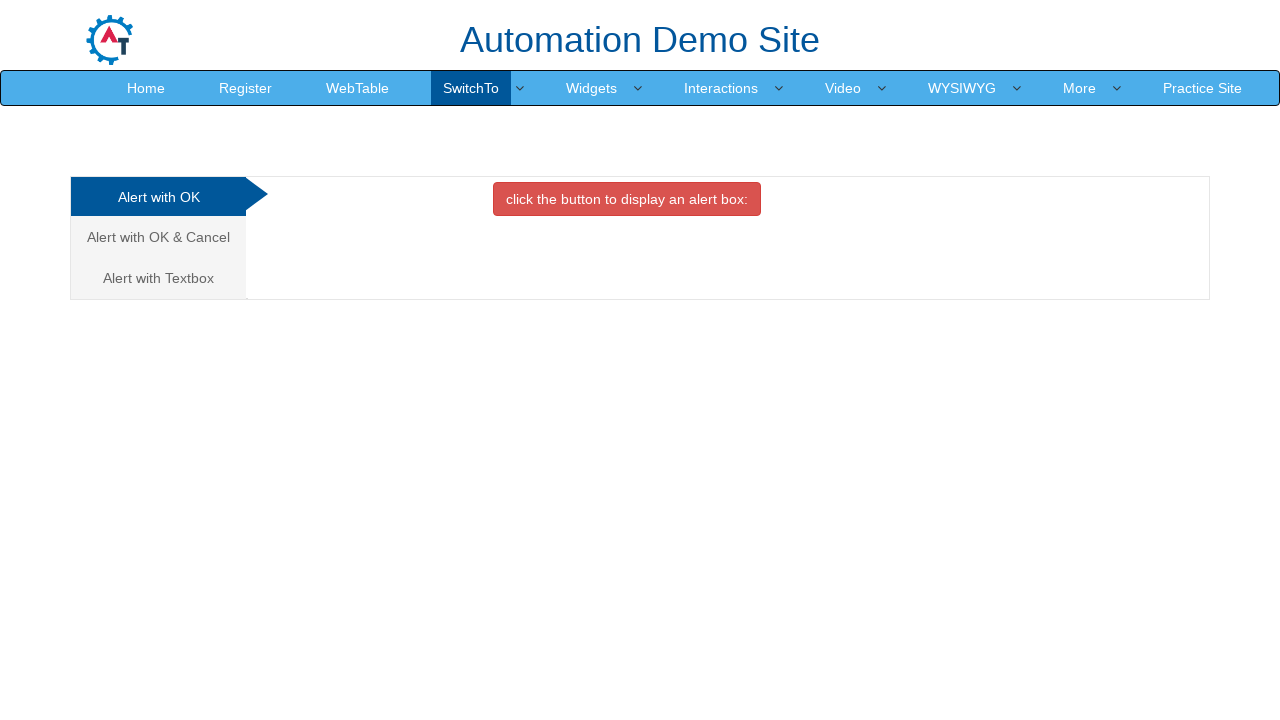